Navigates to the REWE German supermarket website homepage and waits for the page to load

Starting URL: https://www.rewe.de/

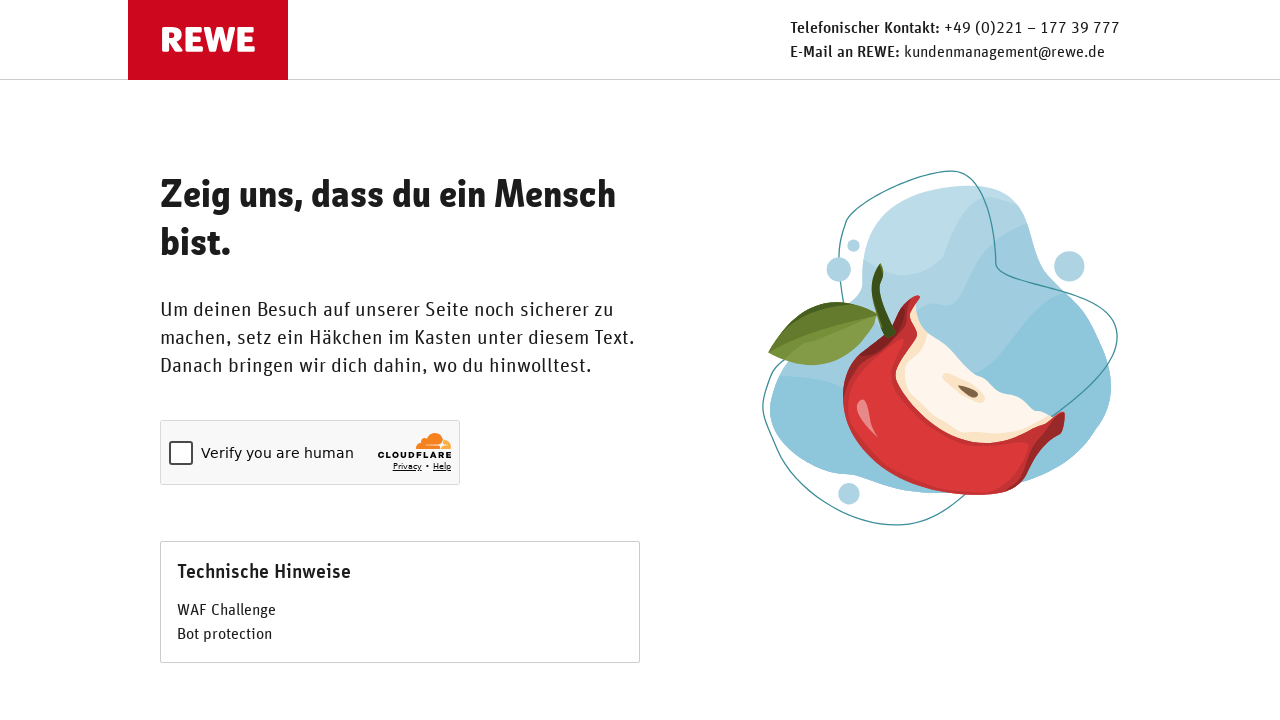

Navigated to REWE German supermarket website homepage
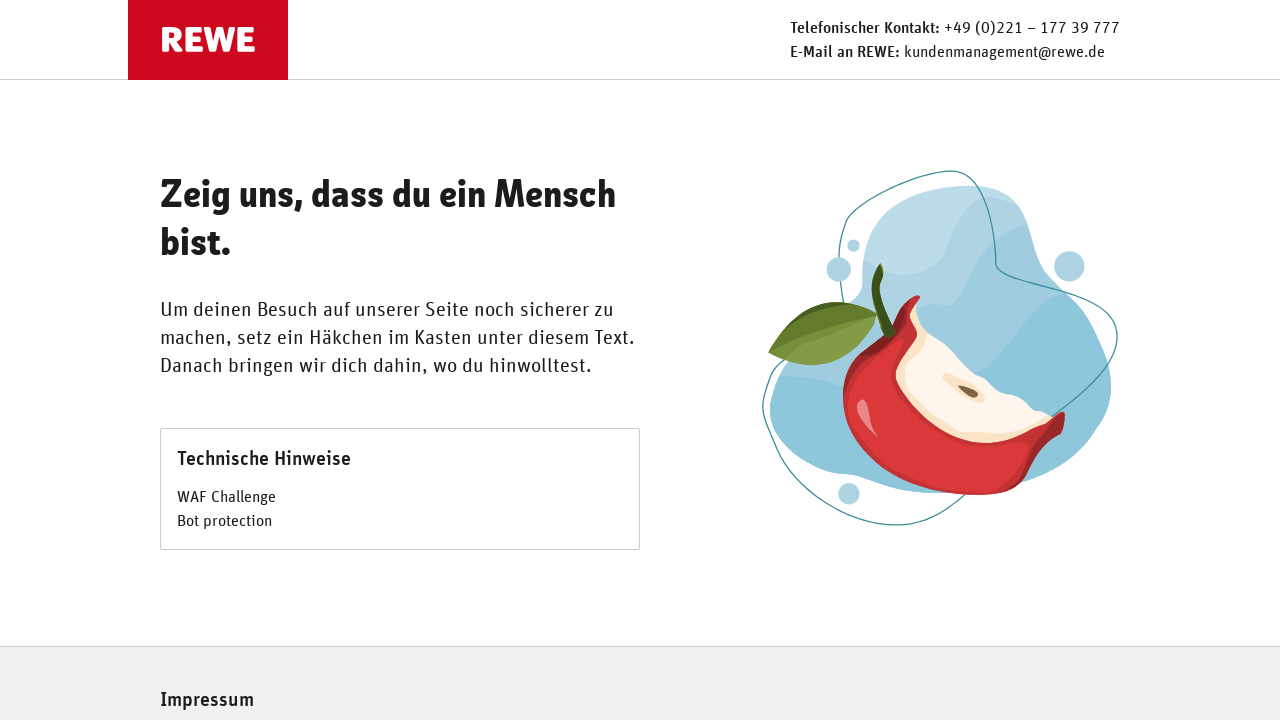

Page load state reached networkidle
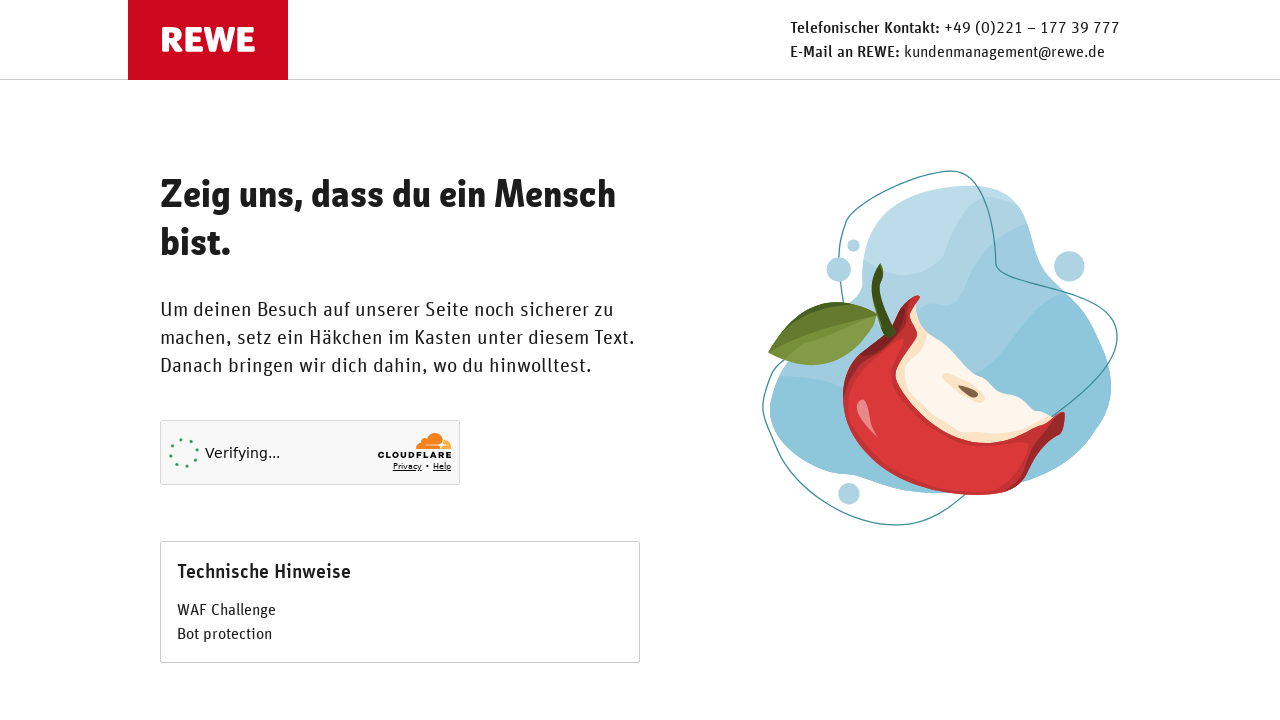

Additional wait time for dynamic content completed
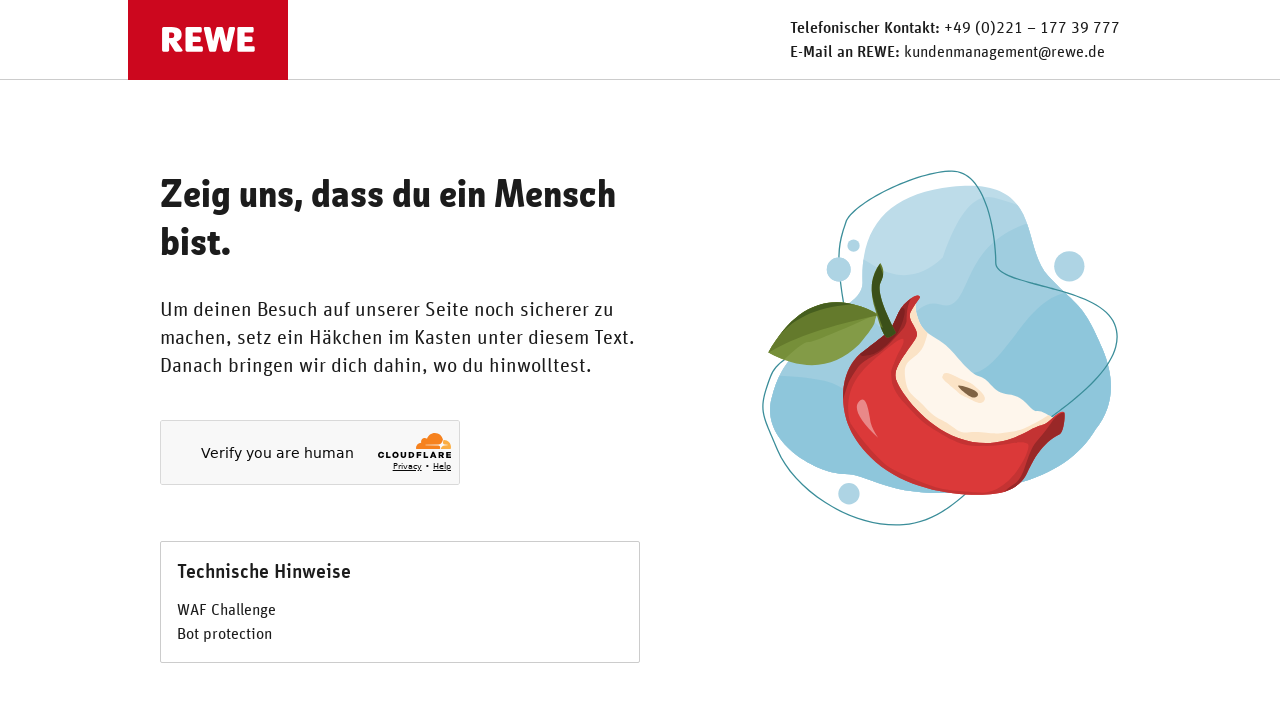

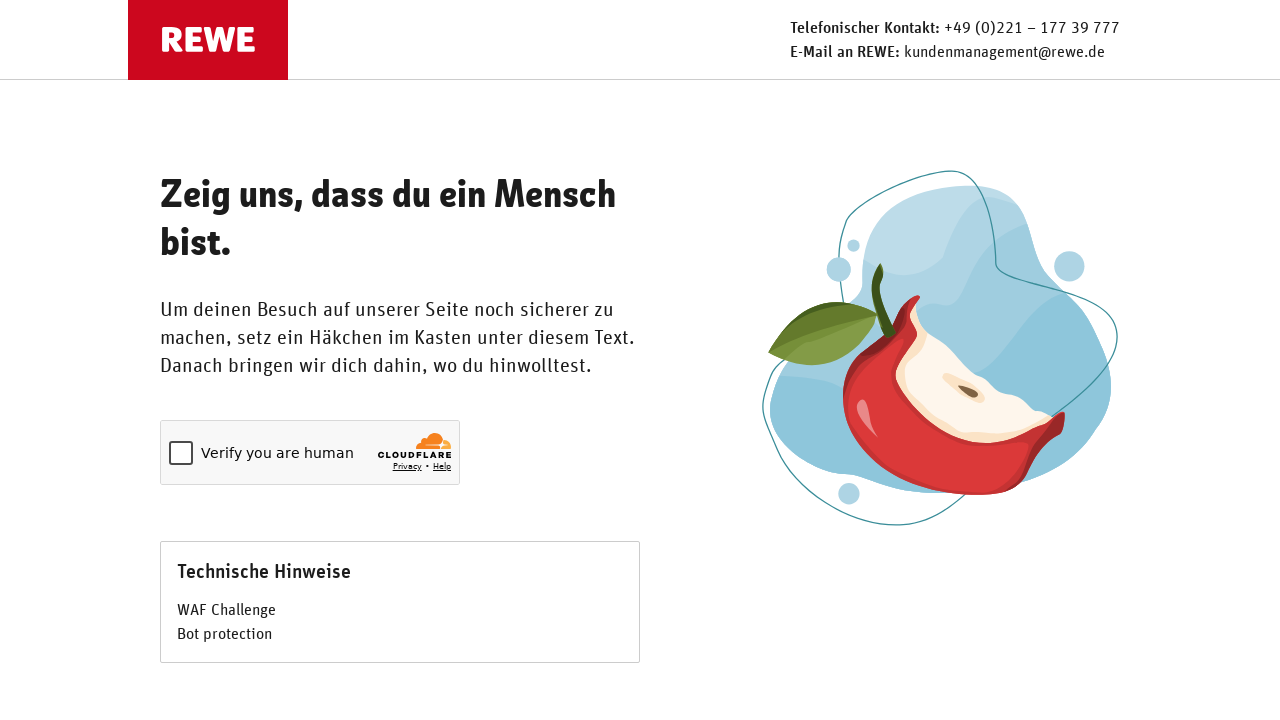